Navigates to Bilibili homepage and waits for the page to load

Starting URL: https://www.bilibili.com/

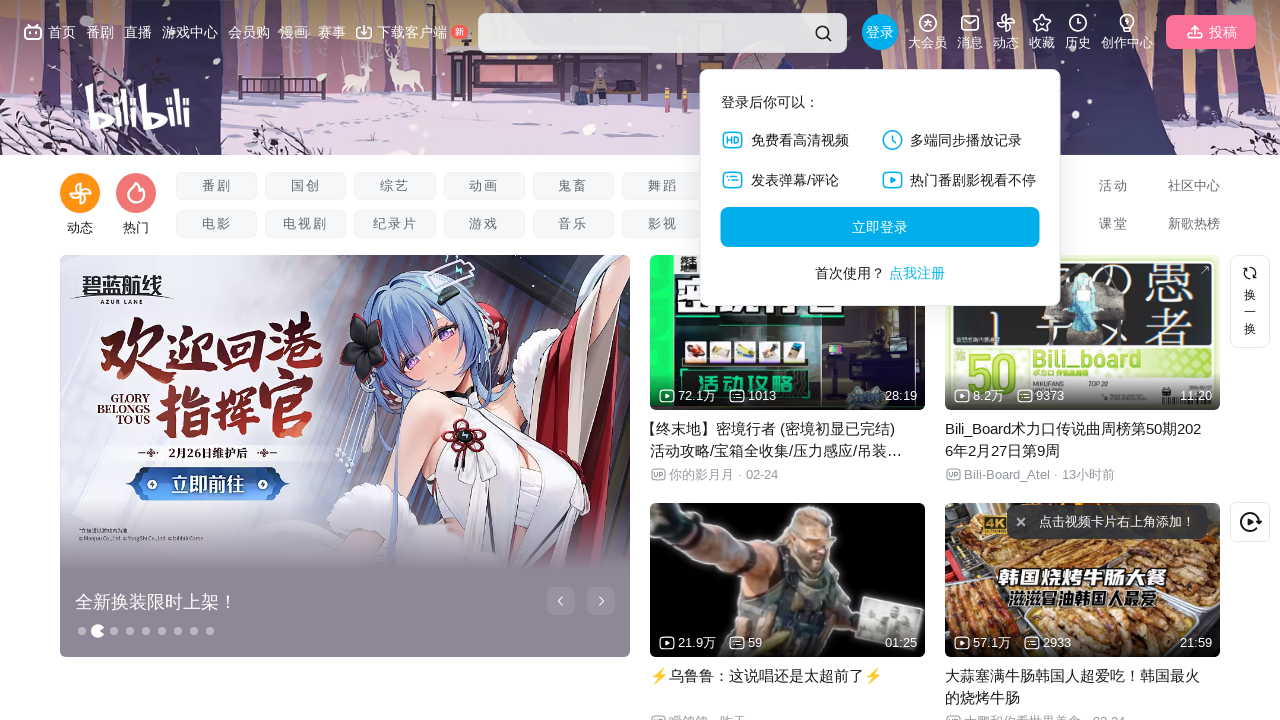

Navigated to Bilibili homepage
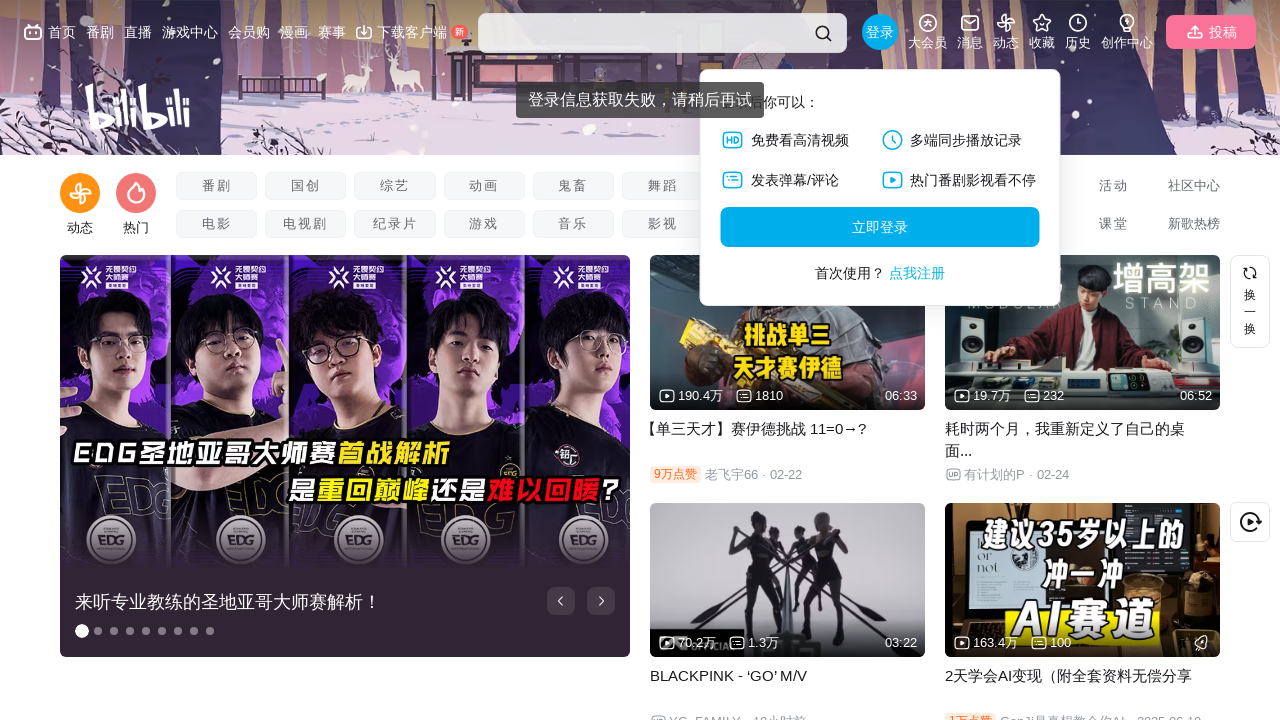

Waited for page DOM content to load
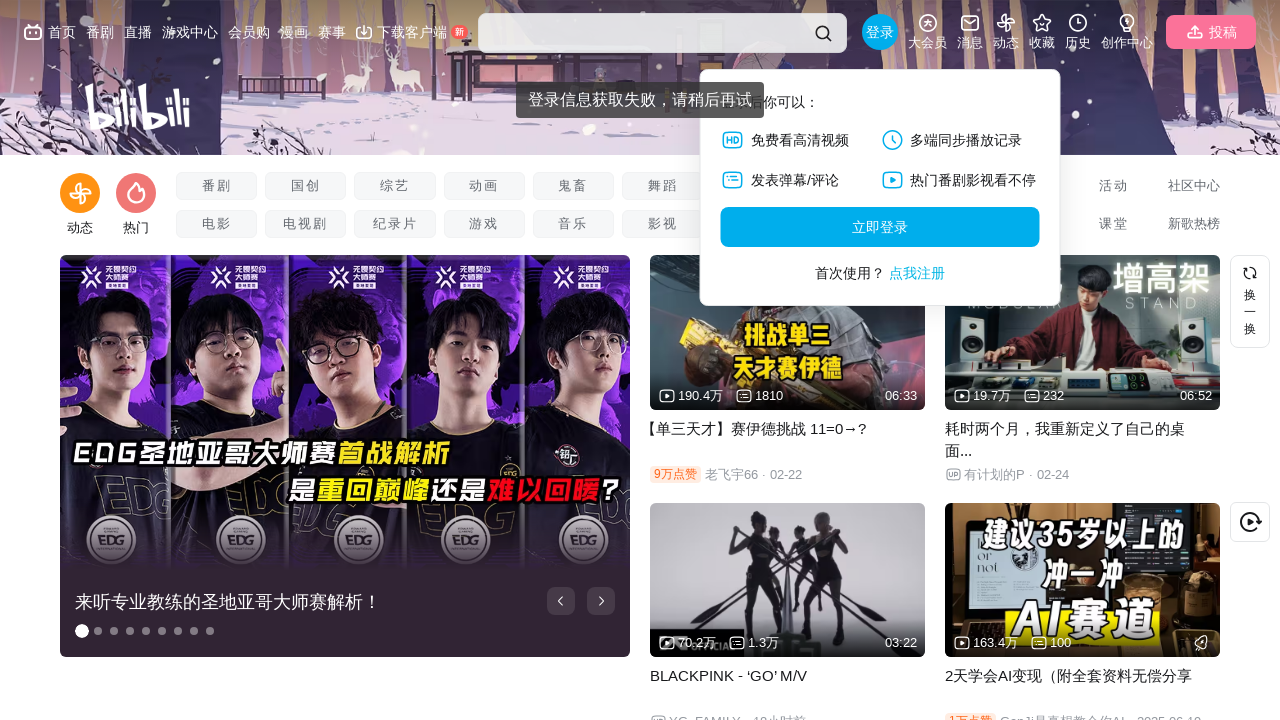

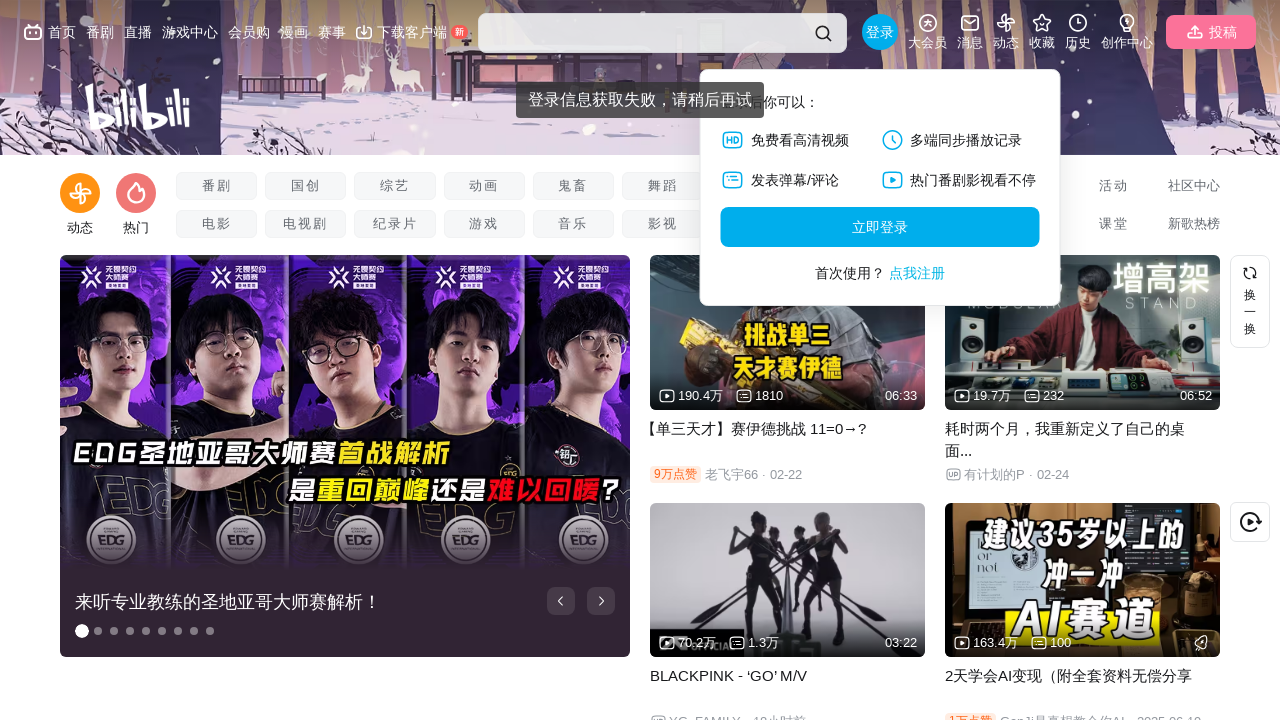